Tests handling of JavaScript dialogs (alert, confirm, prompt) by clicking buttons that trigger different dialog types and responding to them appropriately - accepting alerts, dismissing confirms, and entering text in prompts.

Starting URL: https://techglobal-training.com/frontend

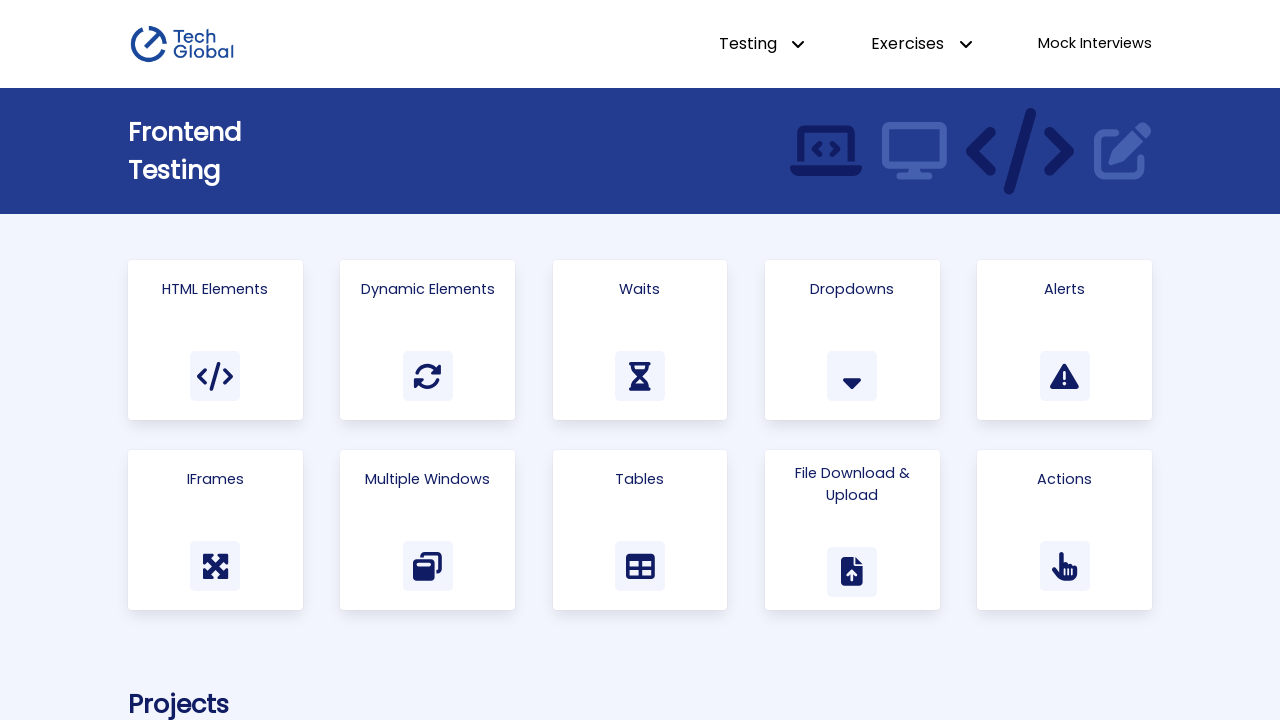

Set up dialog handler for alert, confirm, and prompt dialogs
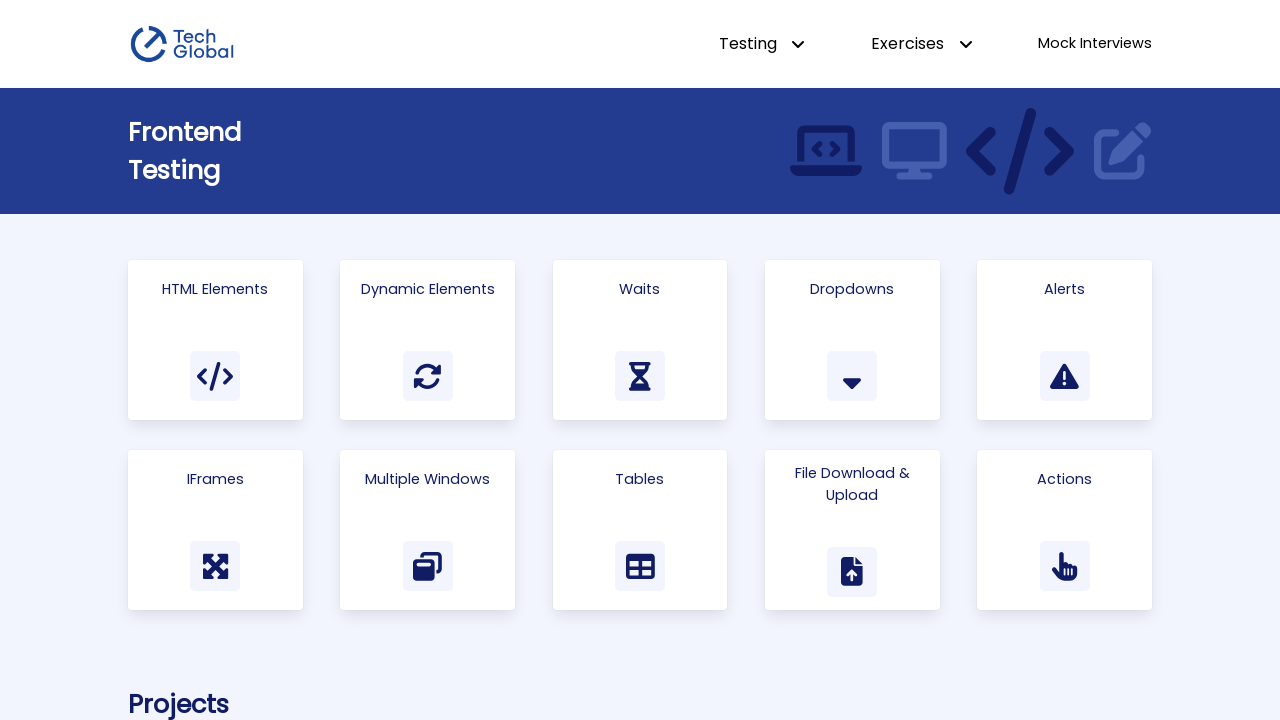

Clicked on Alerts link to navigate to alerts page at (1065, 340) on a:has-text('Alerts')
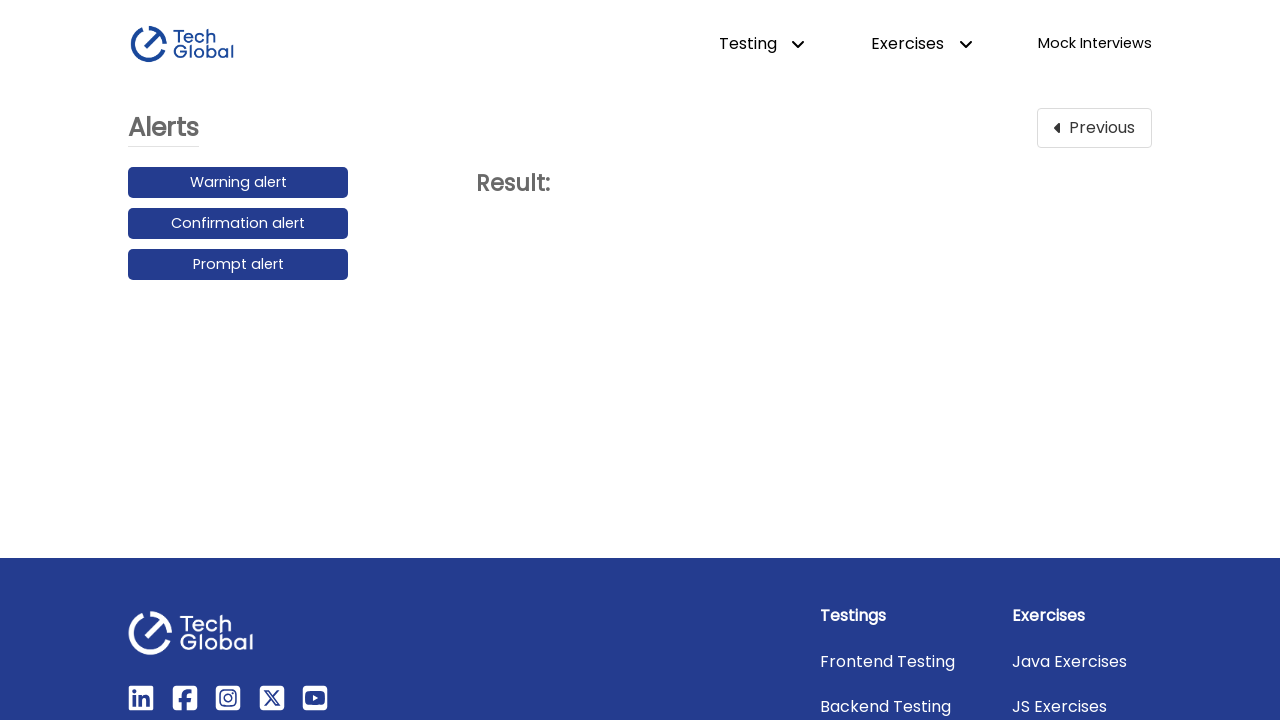

Alerts page loaded successfully
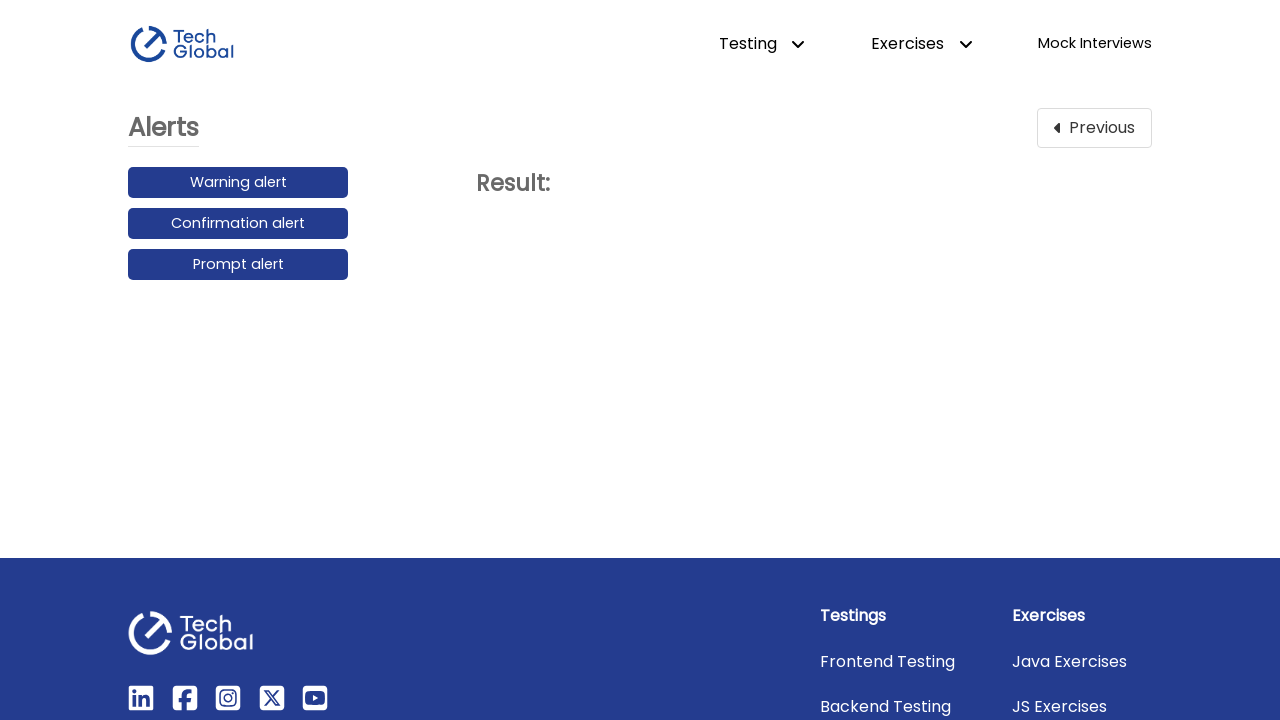

Clicked Warning Alert button, alert dialog triggered and accepted at (238, 183) on button:has-text('Warning Alert')
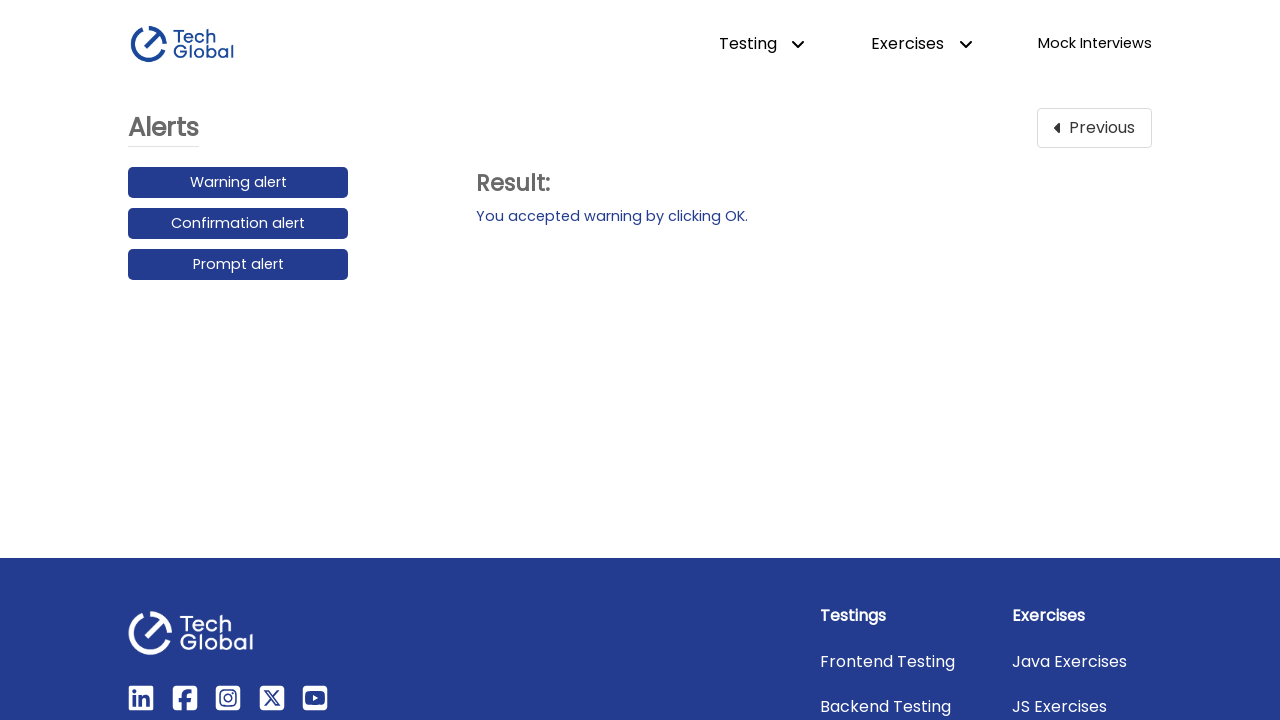

Clicked Confirmation Alert button, confirm dialog triggered and dismissed at (238, 224) on button:has-text('Confirmation Alert')
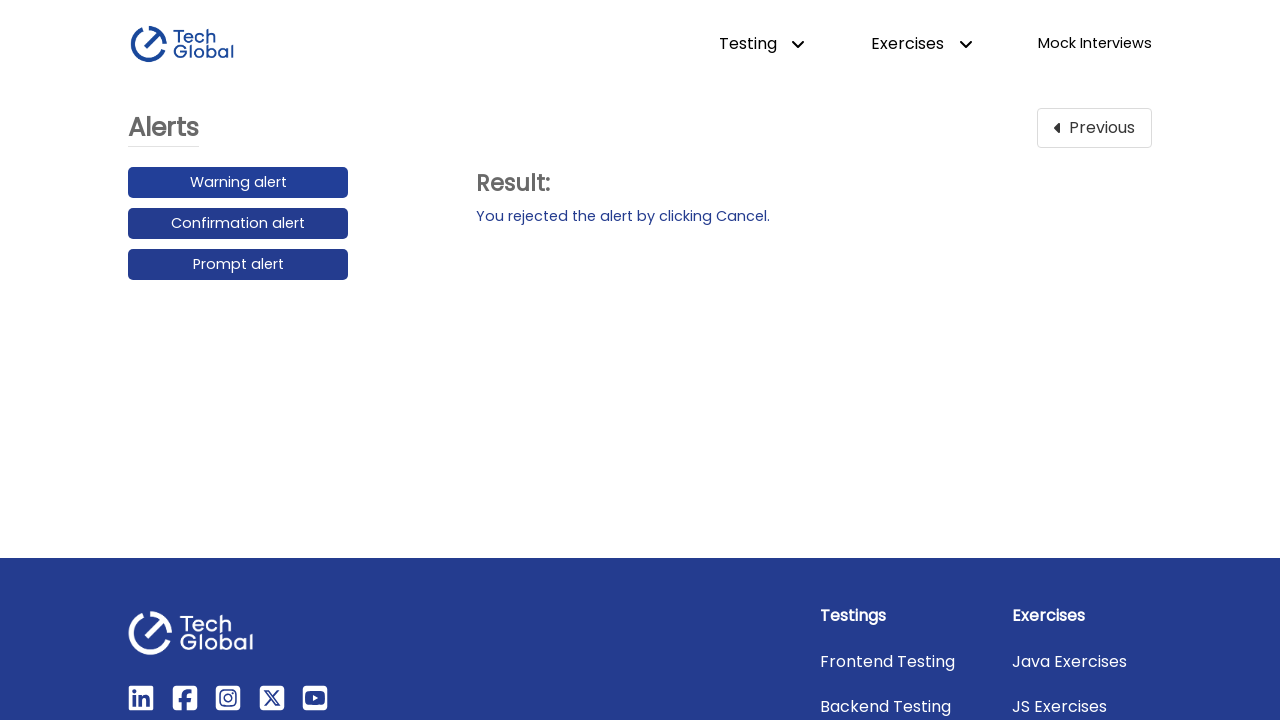

Clicked Prompt Alert button, prompt dialog triggered and text 'Merry Christmas' entered at (238, 265) on button:has-text('Prompt Alert')
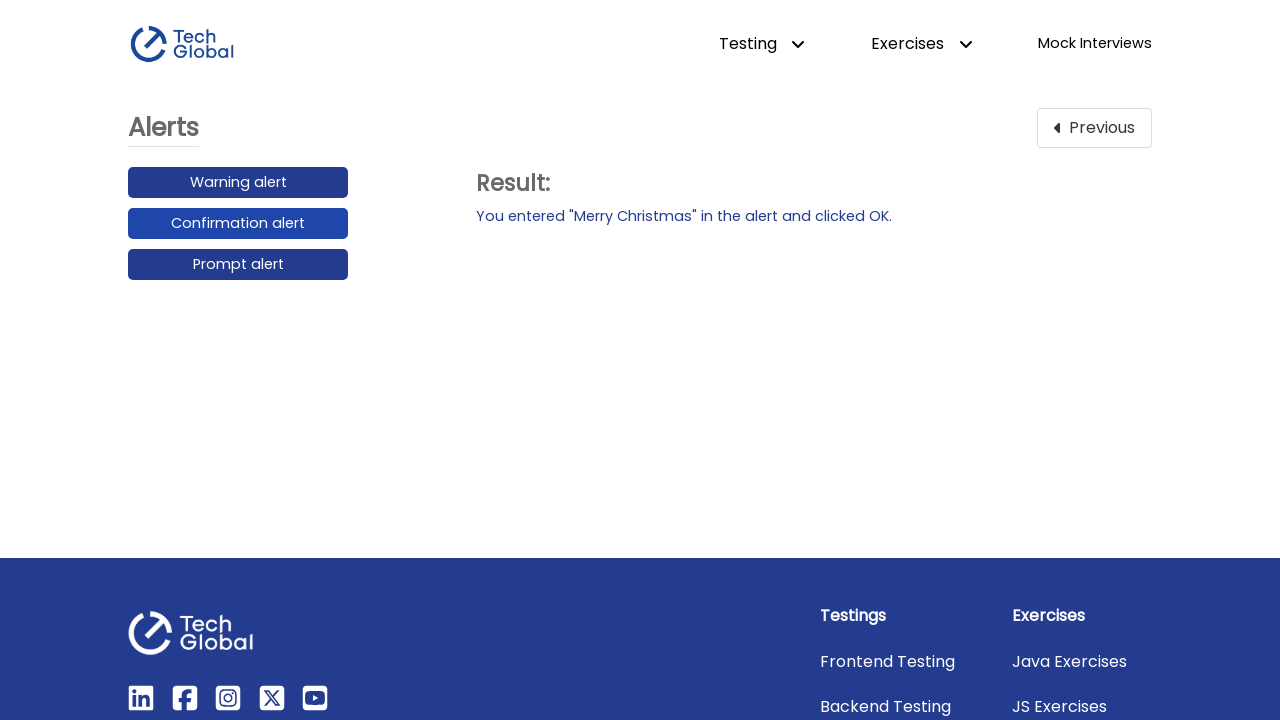

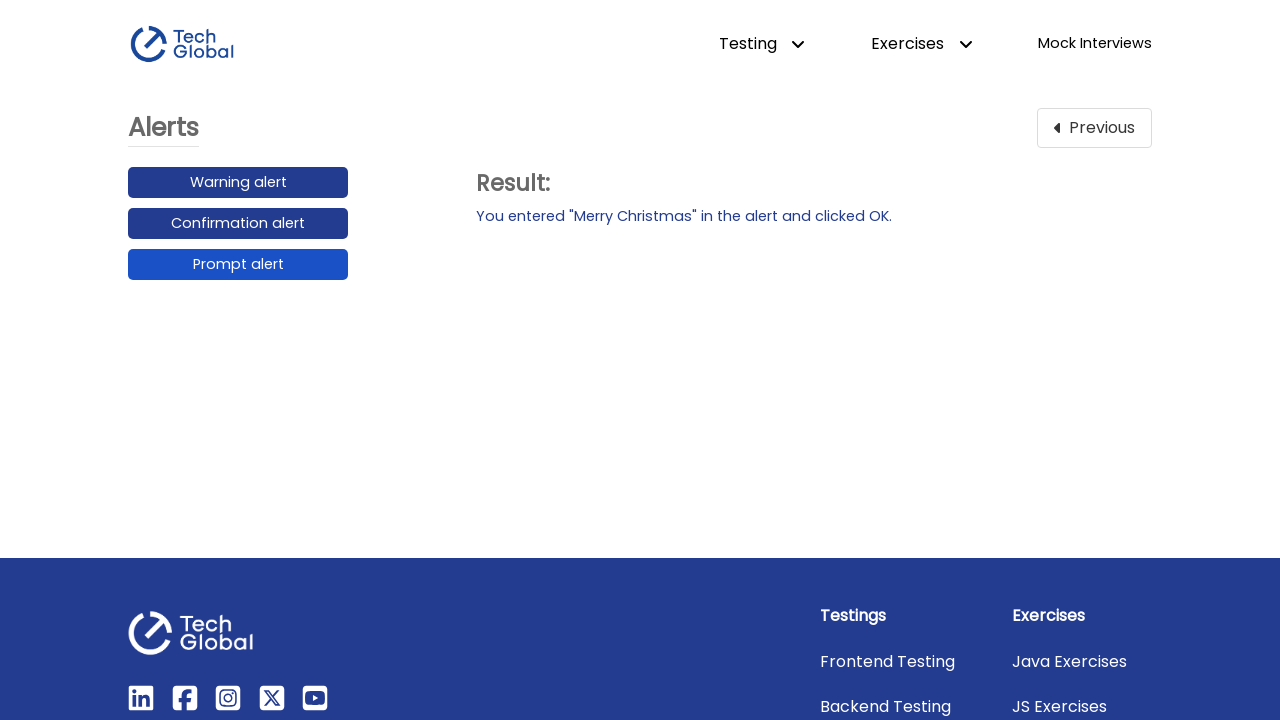